Clicks on the Recalls footer link

Starting URL: https://www.target.com

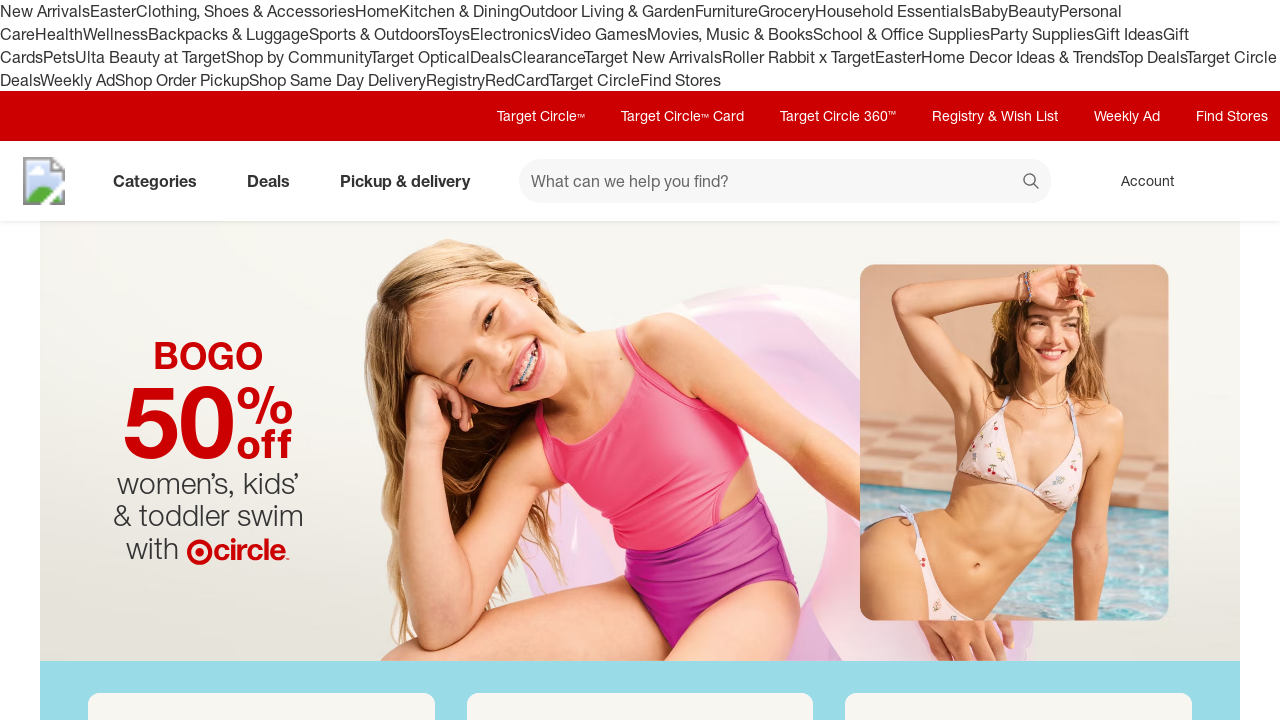

Clicked on the Recalls footer link at (253, 586) on a:text('Recalls')
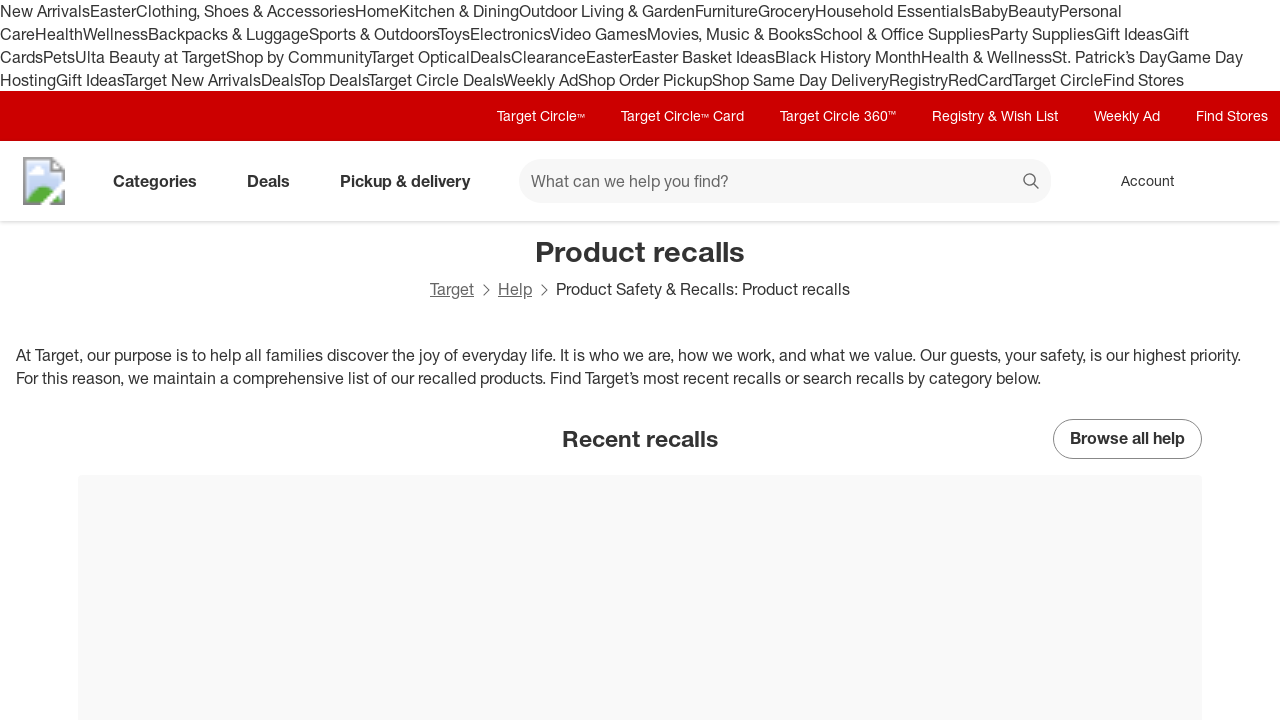

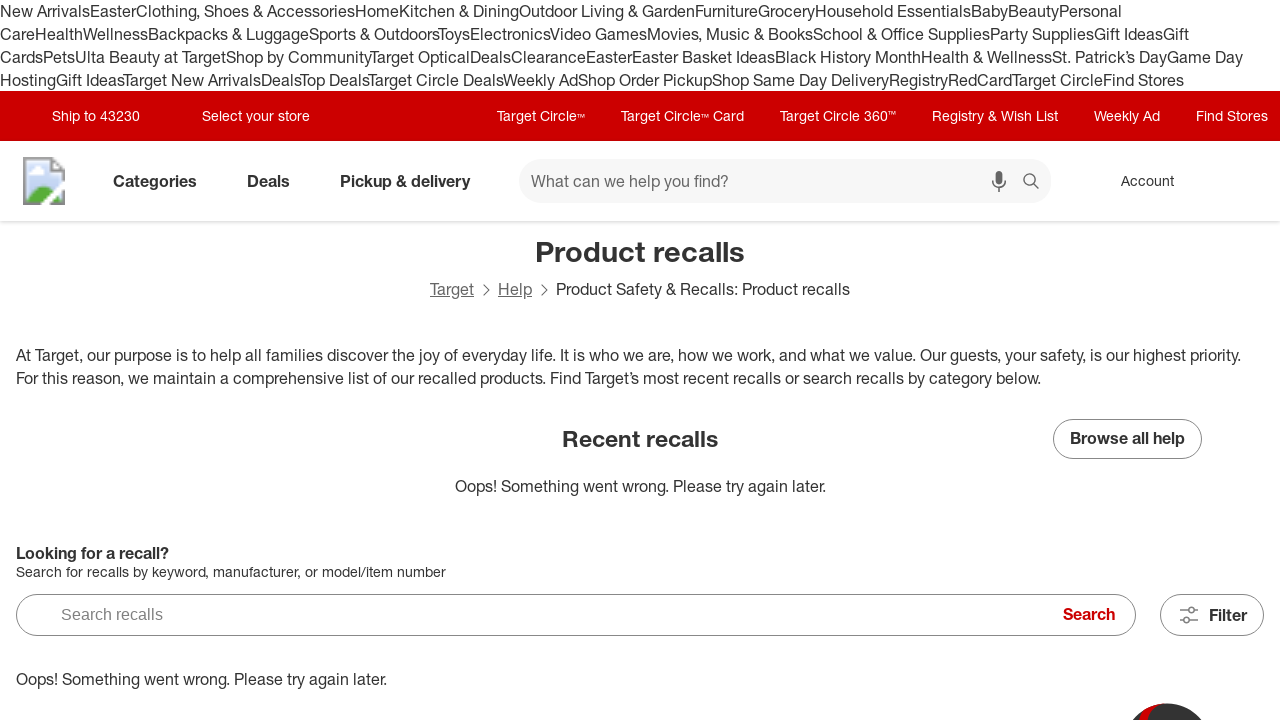